Tests right-click context menu functionality by right-clicking on an element, selecting 'Paste' option from the context menu, and confirming the action

Starting URL: https://swisnl.github.io/jQuery-contextMenu/demo.html

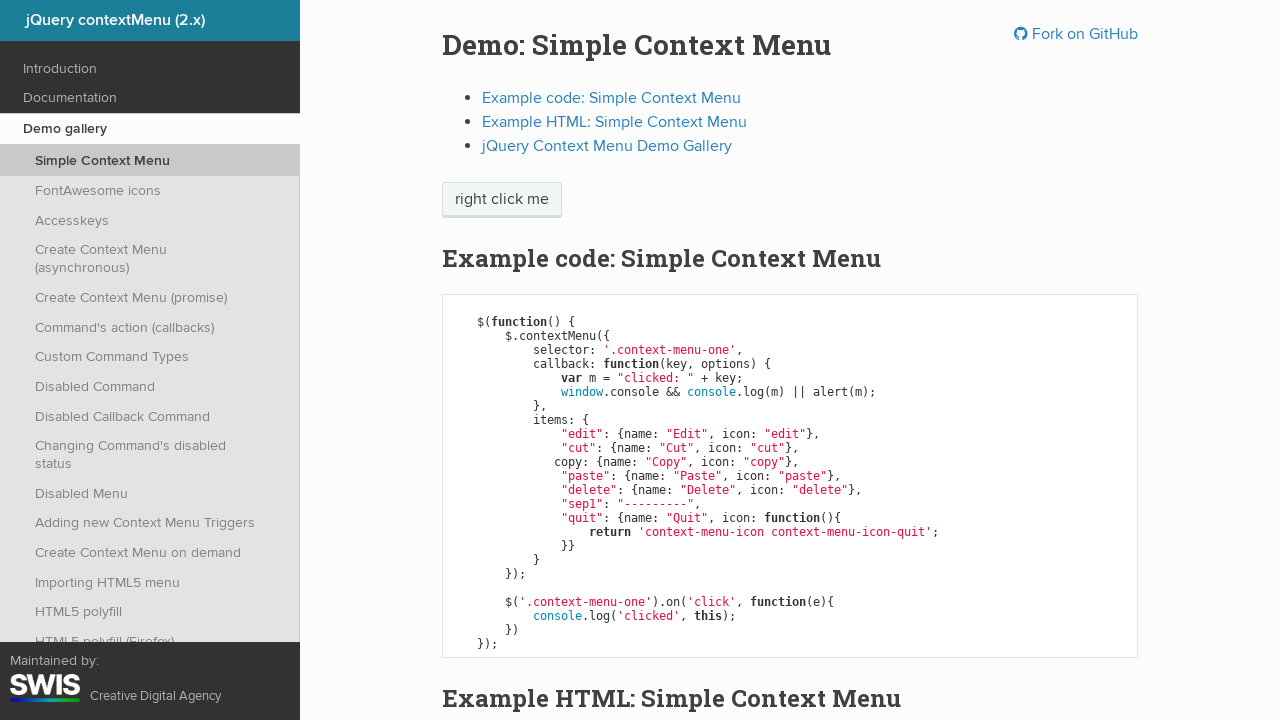

Navigated to jQuery contextMenu demo page
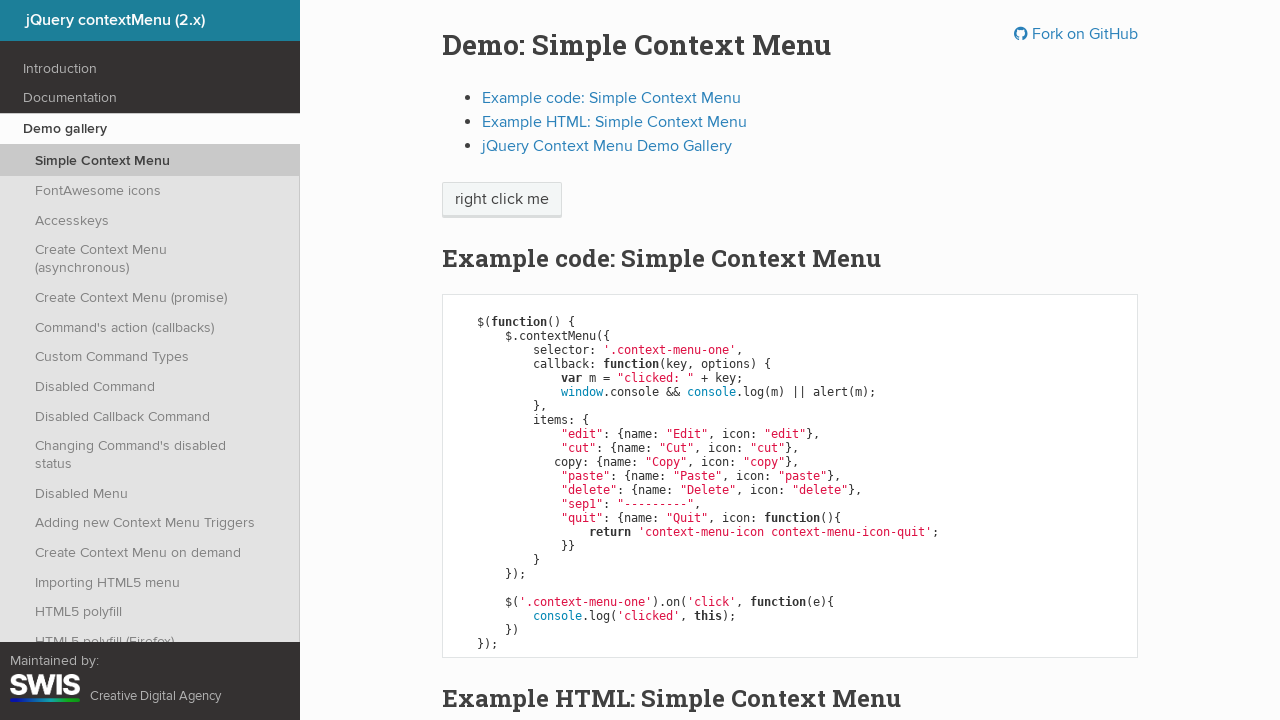

Right-clicked on 'right click me' element to open context menu at (502, 200) on //span[text()='right click me']
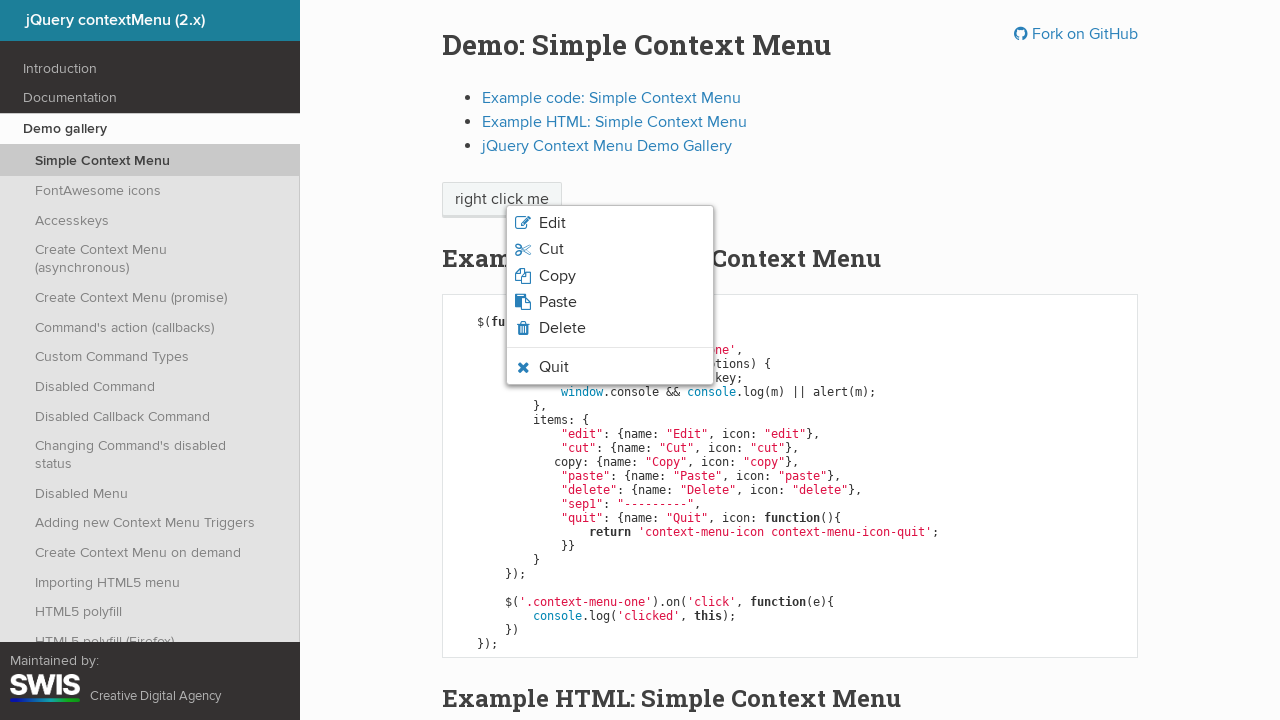

Clicked 'Paste' option from context menu at (558, 302) on xpath=//span[text()='Paste']
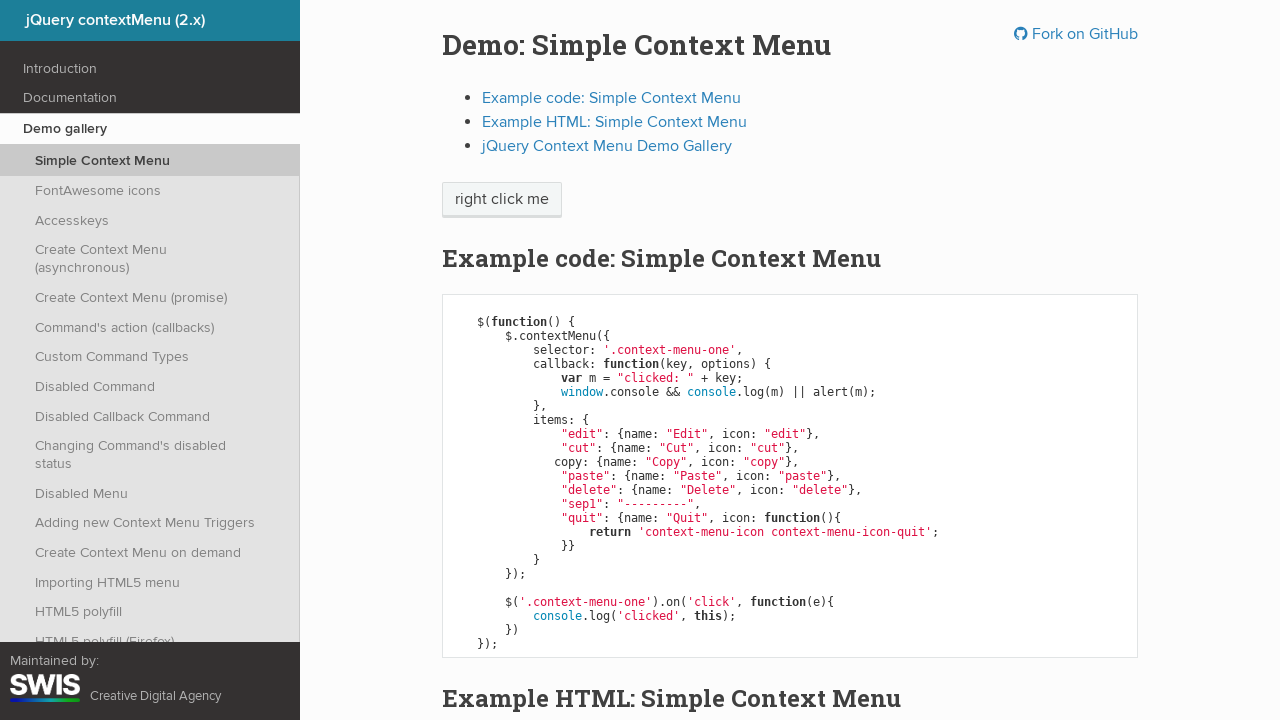

Pressed Enter to confirm/dismiss alert
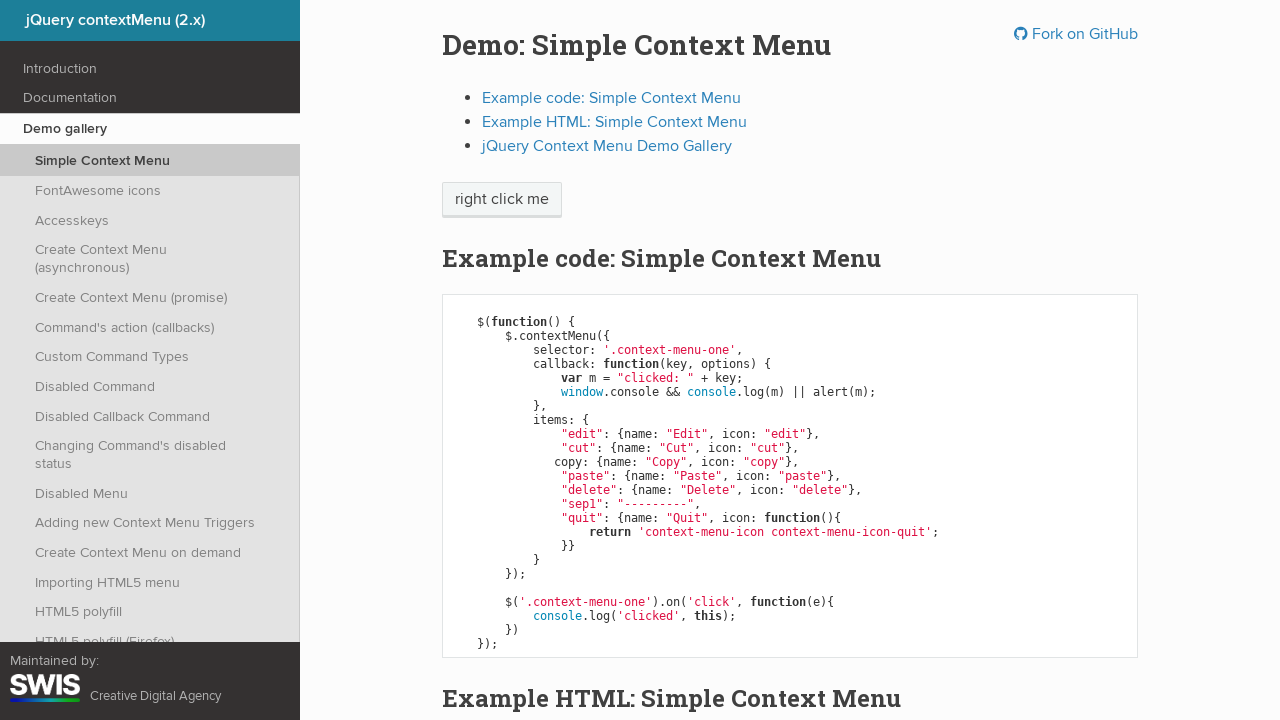

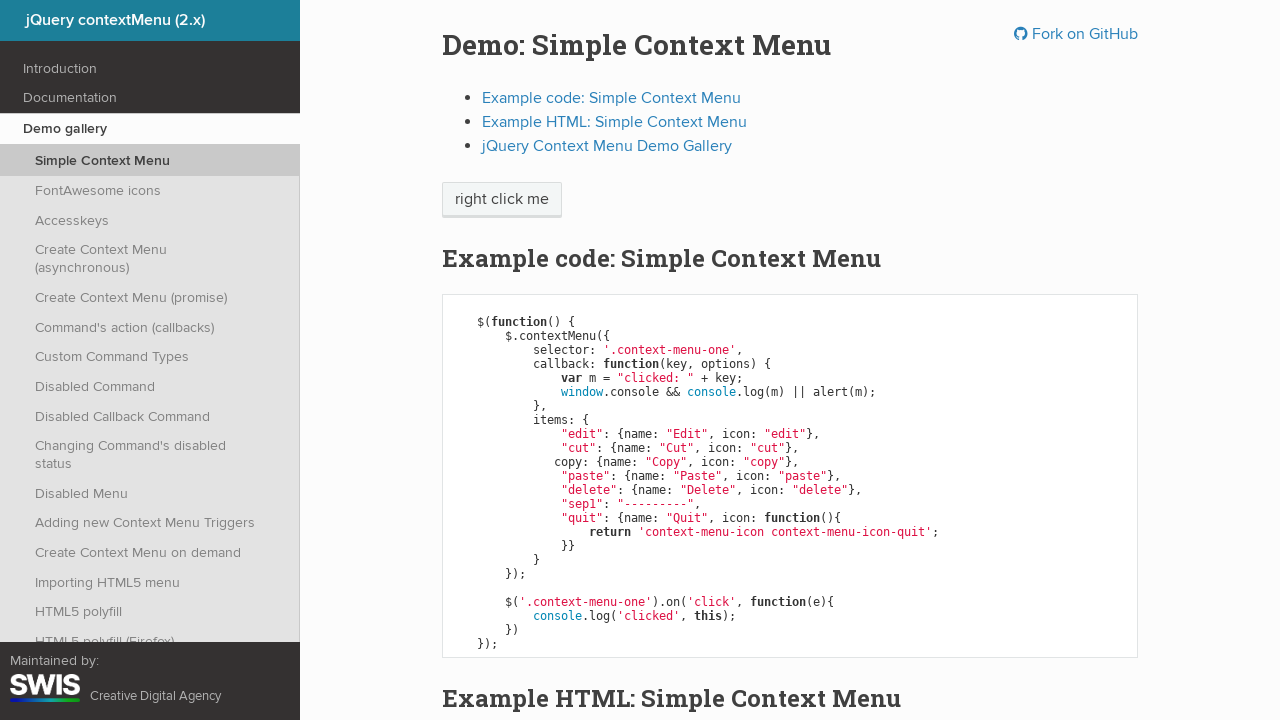